Tests accepting a JavaScript alert by clicking the first button, accepting the alert, and verifying the result message shows "You successfully clicked an alert"

Starting URL: https://the-internet.herokuapp.com/javascript_alerts

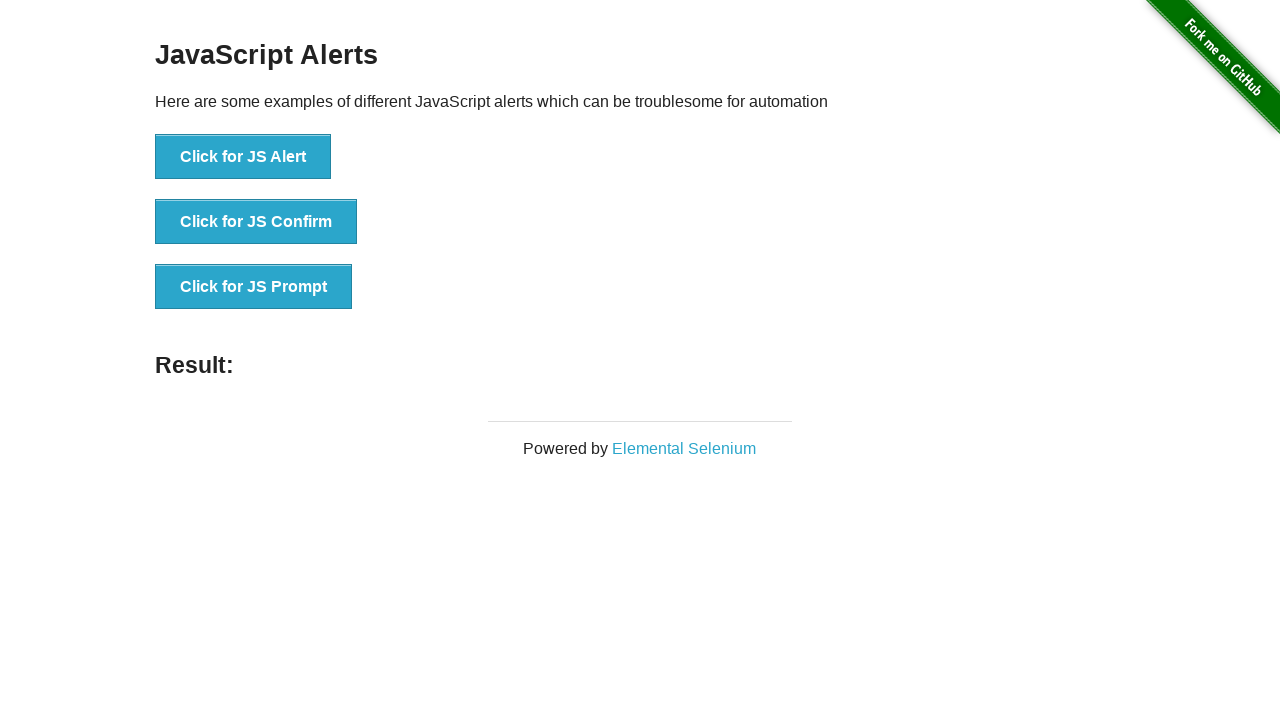

Clicked the 'Click for JS Alert' button at (243, 157) on xpath=//*[text()='Click for JS Alert']
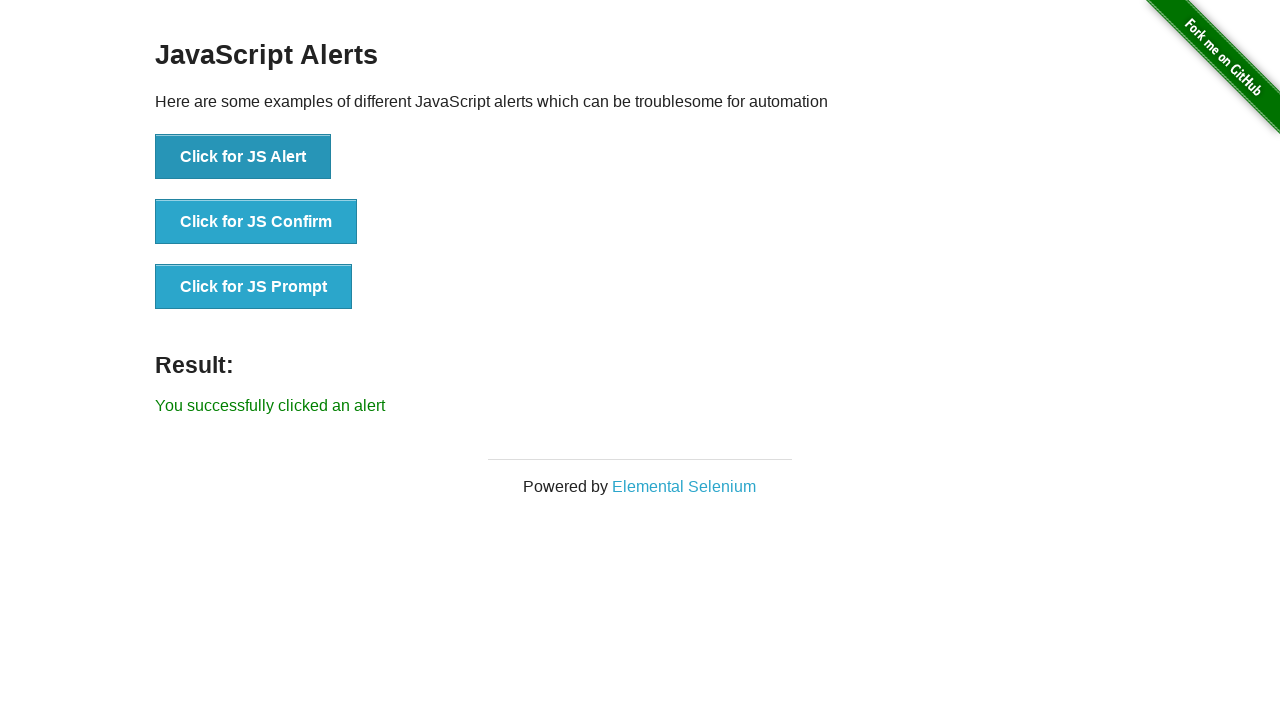

Set up dialog handler to accept alerts
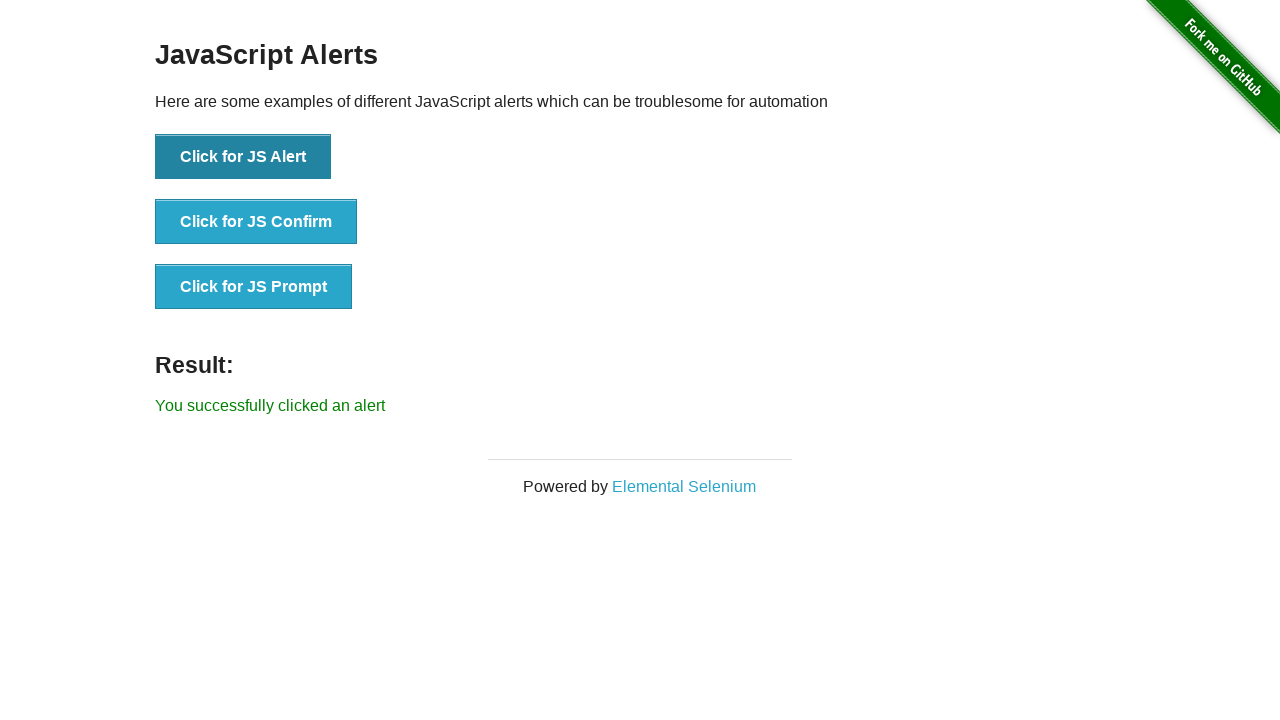

Clicked the alert button to trigger the alert at (243, 157) on xpath=//*[text()='Click for JS Alert']
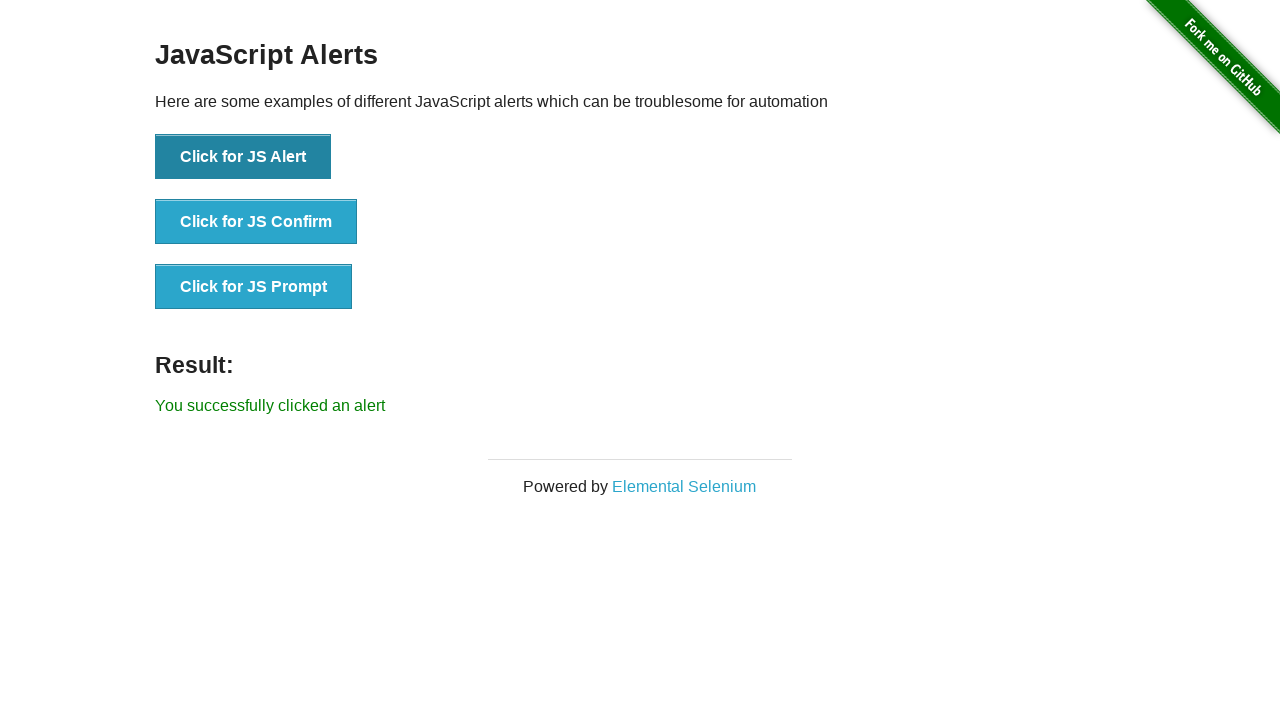

Alert was accepted and result message appeared
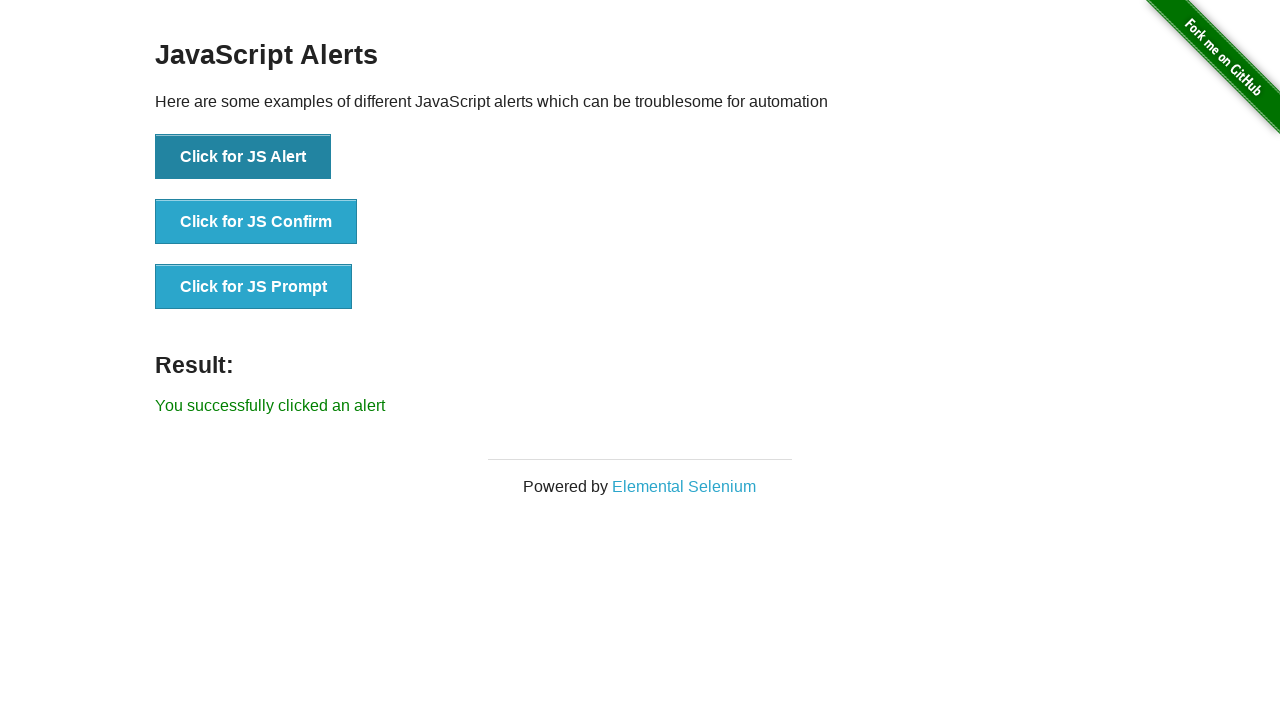

Retrieved result message text content
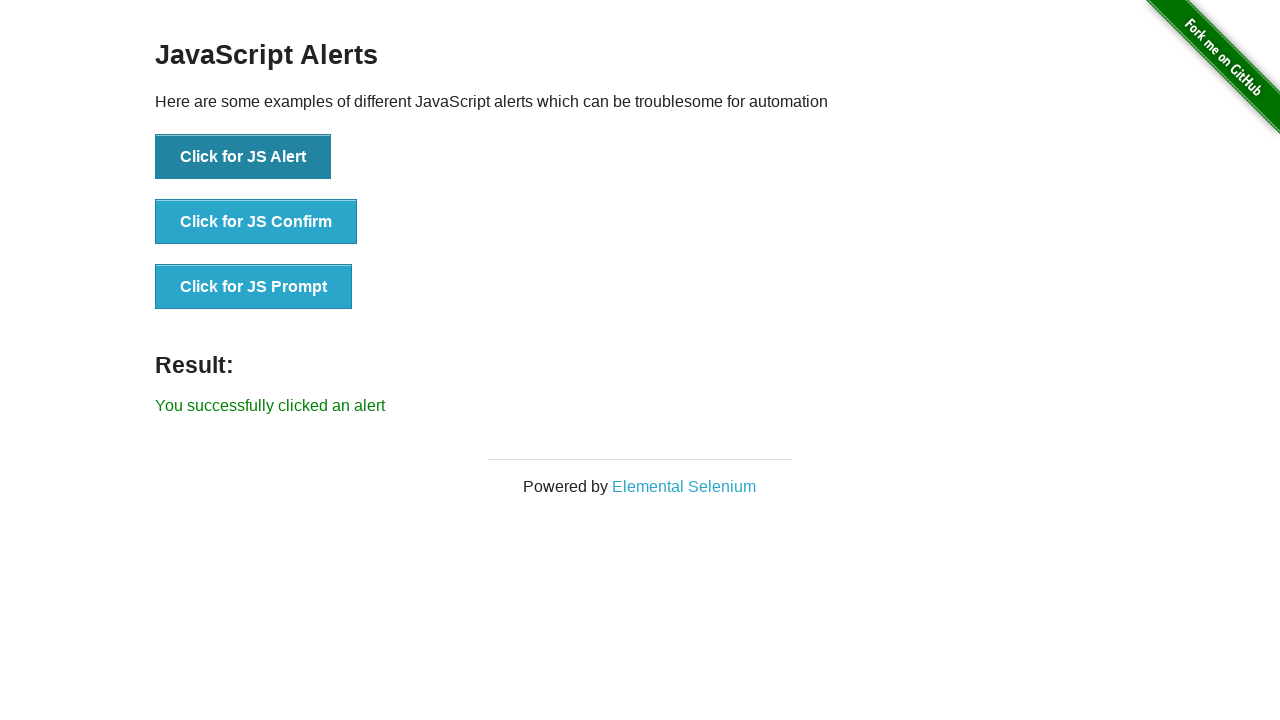

Verified result message equals 'You successfully clicked an alert'
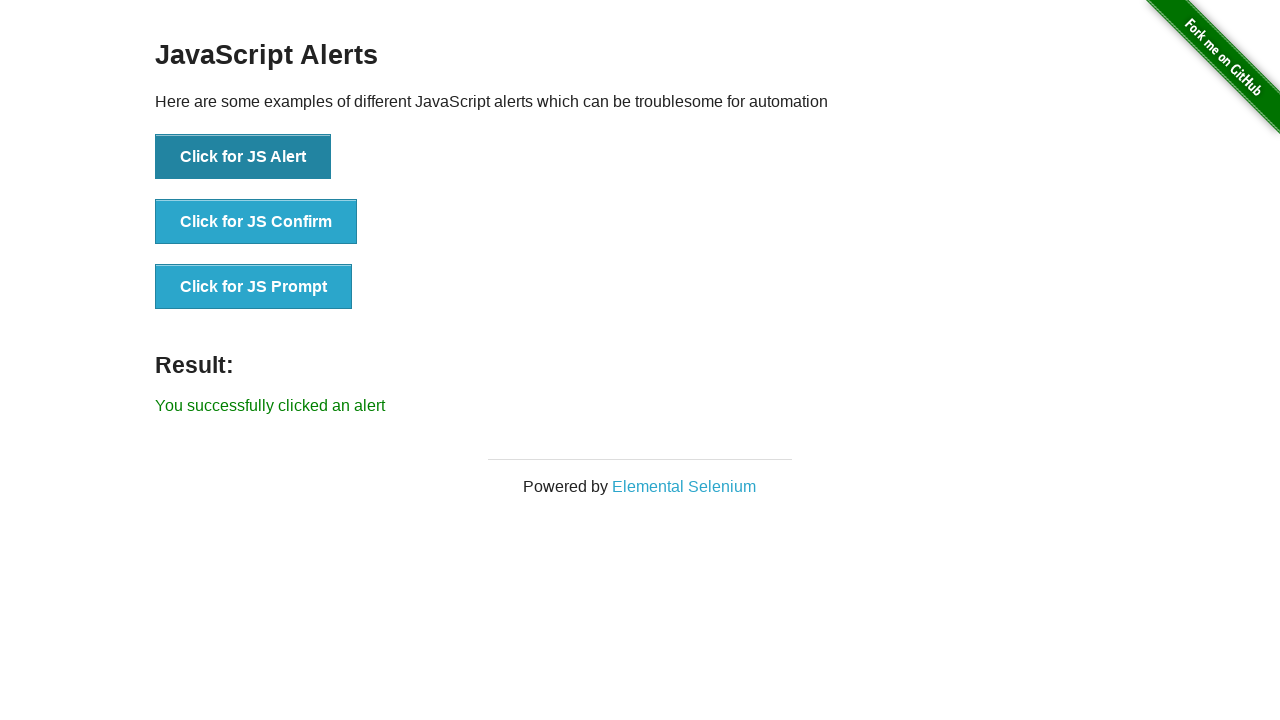

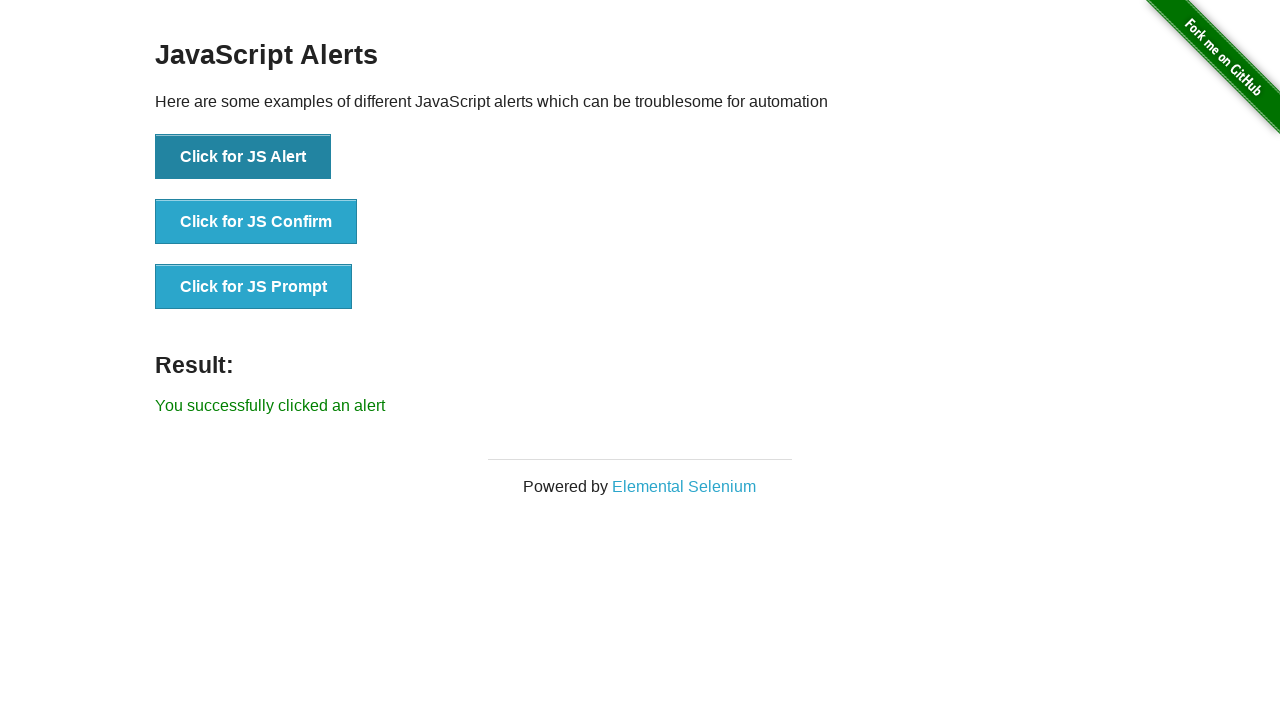